Tests adding a new record to a web table by filling out a form with user information including name, email, salary and department

Starting URL: https://demoqa.com/webtables

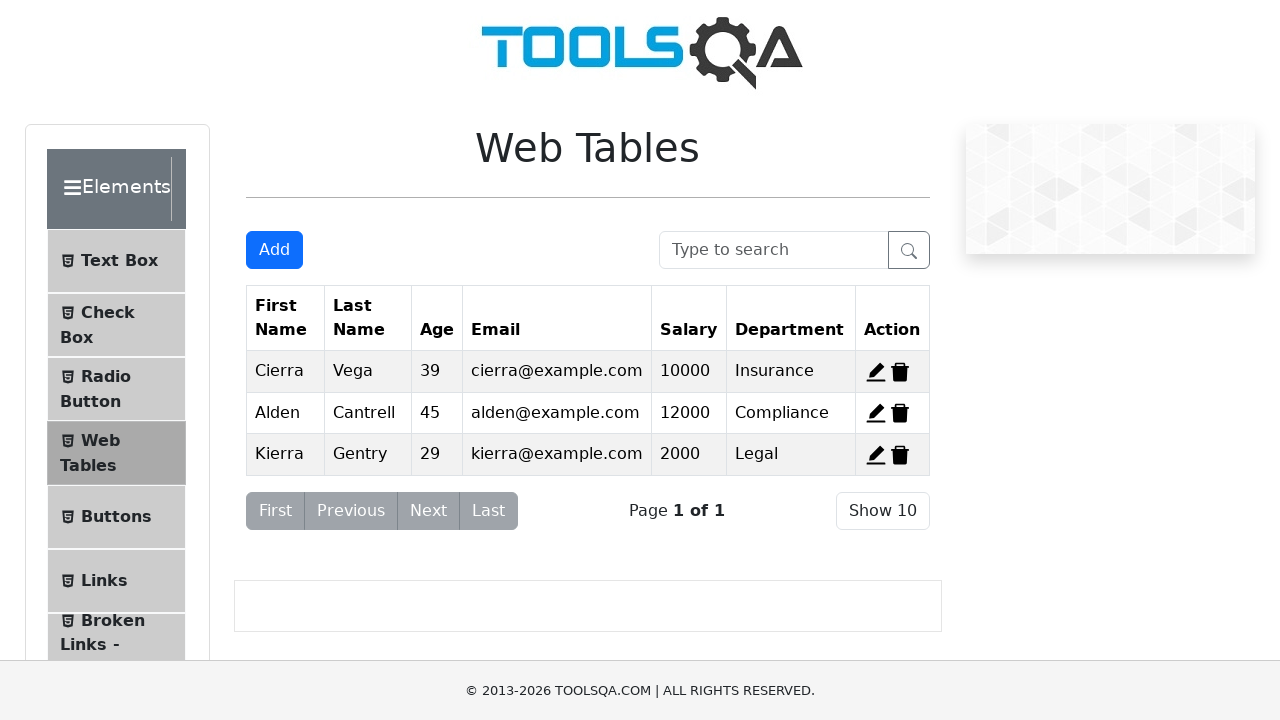

Clicked Add button to open the form at (274, 250) on #addNewRecordButton
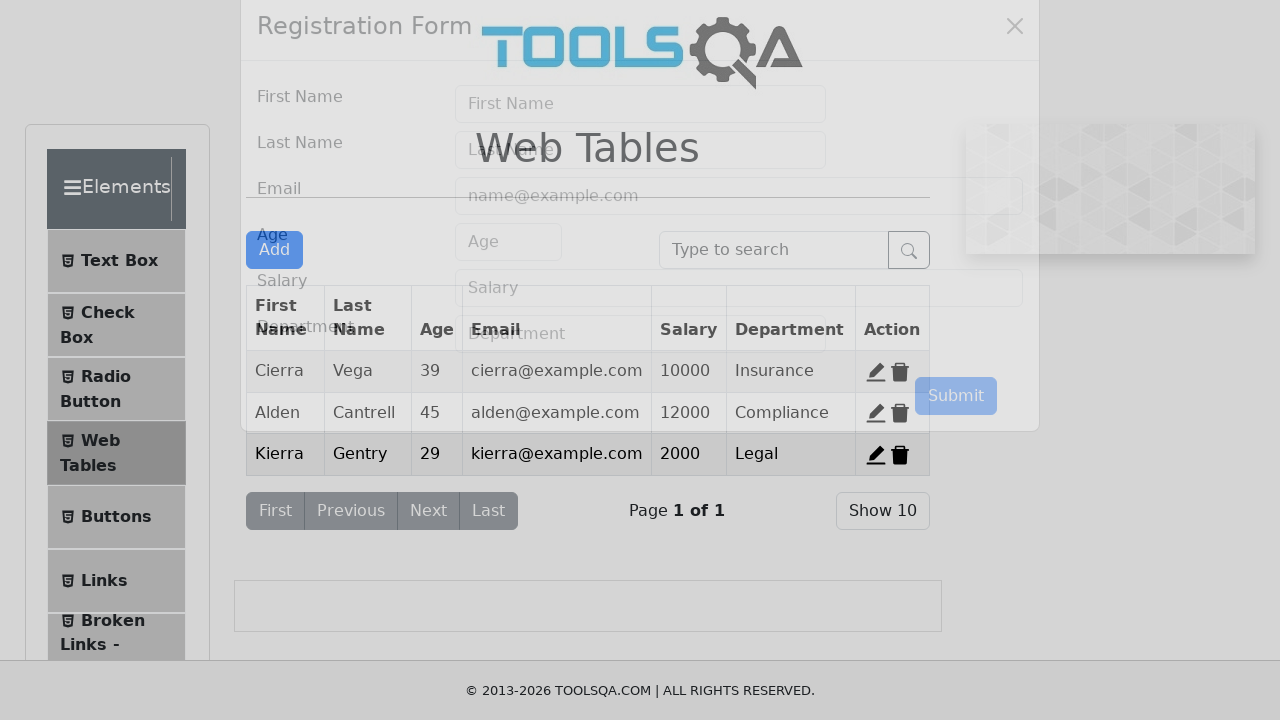

Modal form loaded and became visible
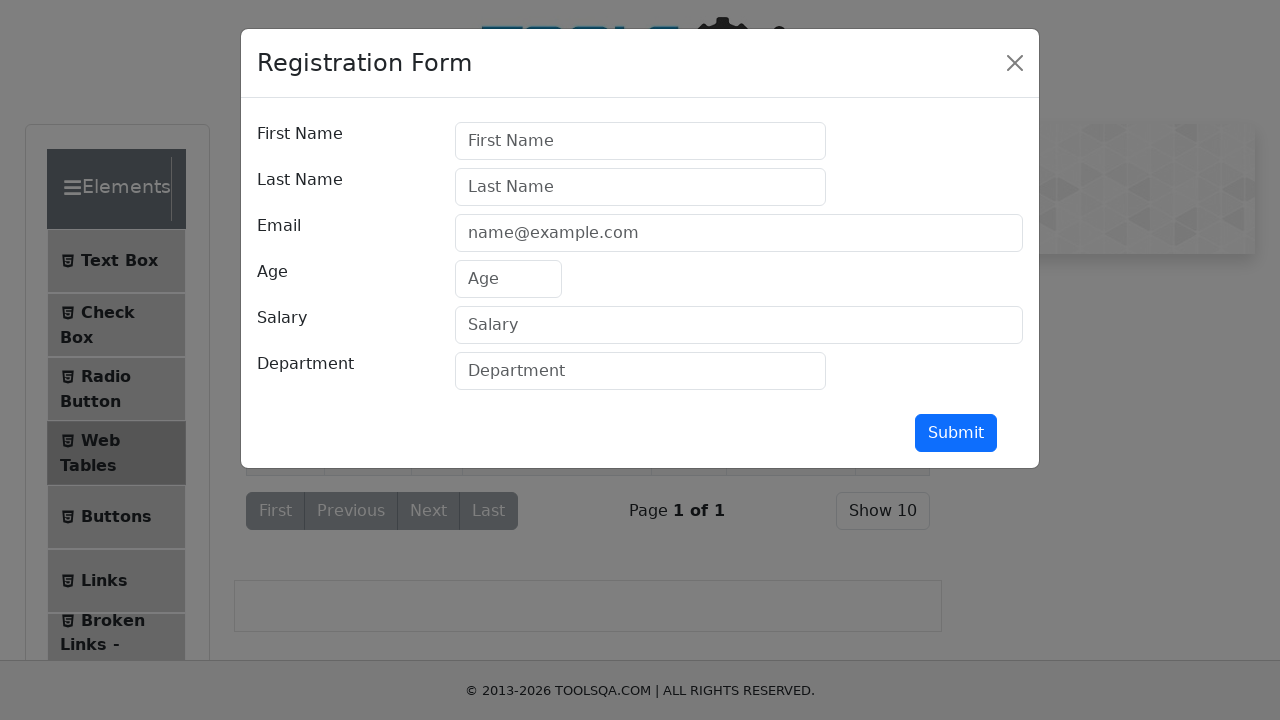

Filled first name field with 'Nika' on #firstName
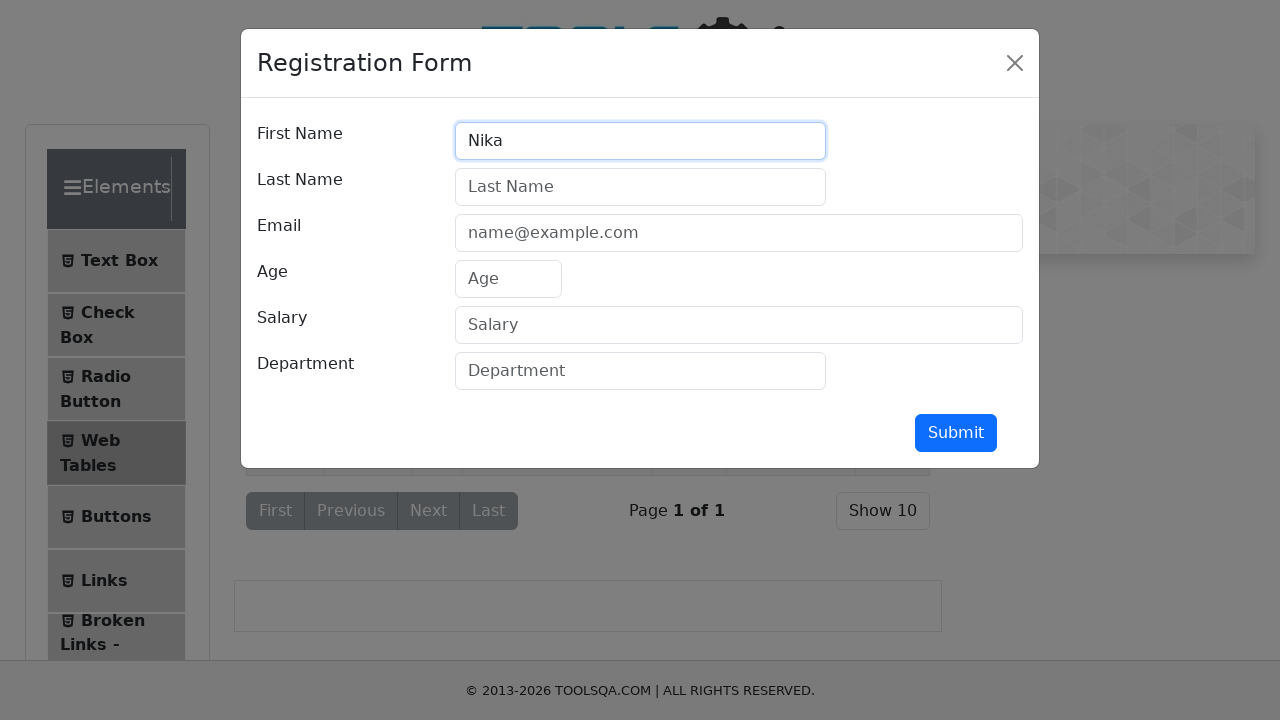

Filled last name field with 'Tukhshvili' on #lastName
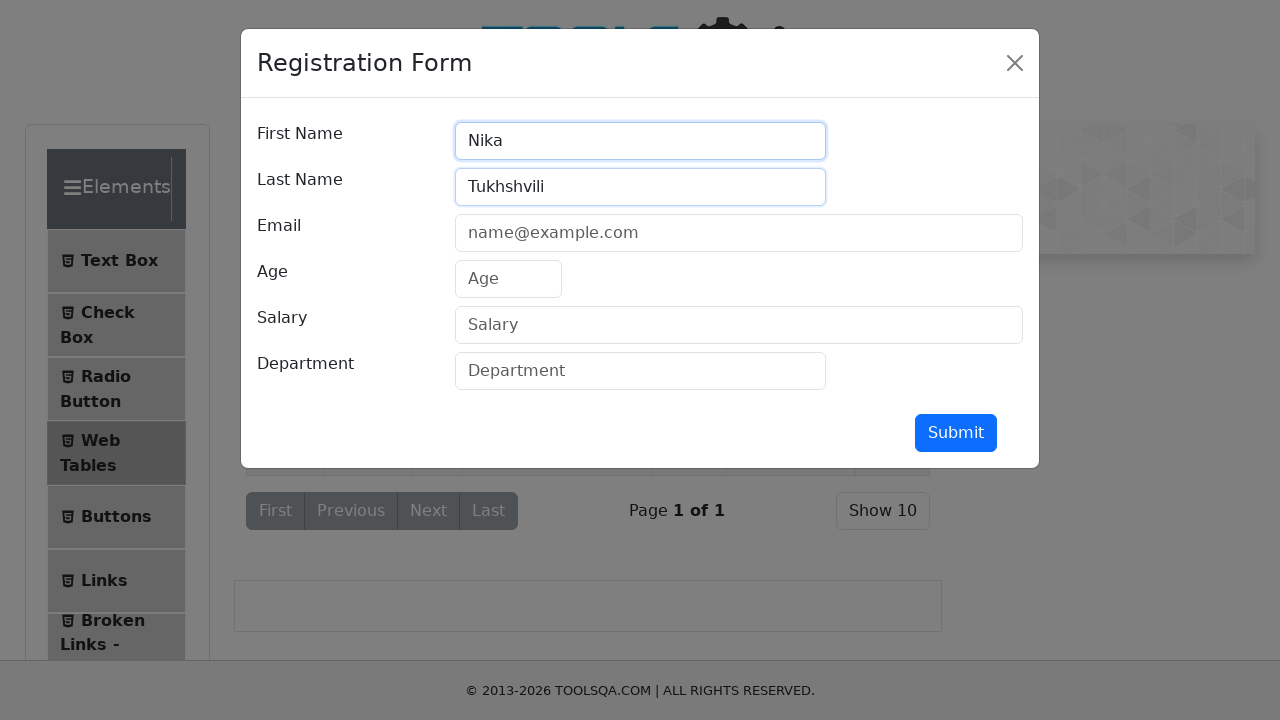

Filled email field with 'nika@gmail.com' on #userEmail
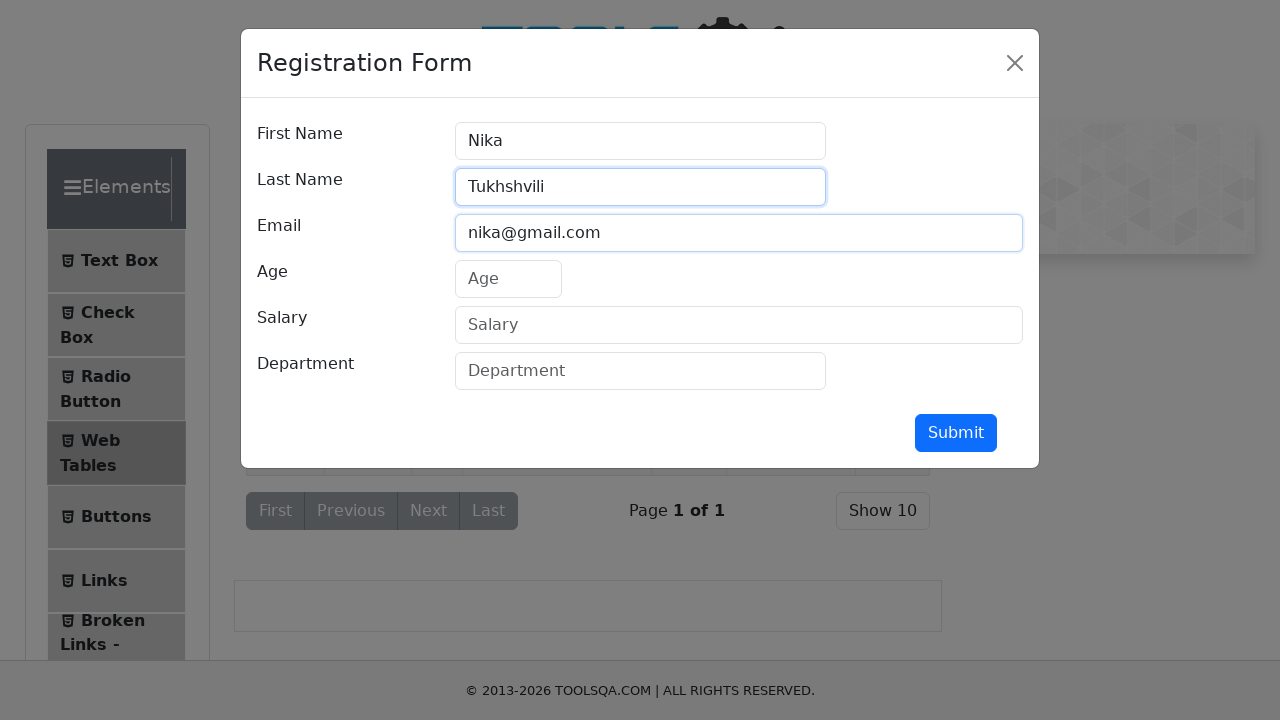

Filled salary field with '75000' on #salary
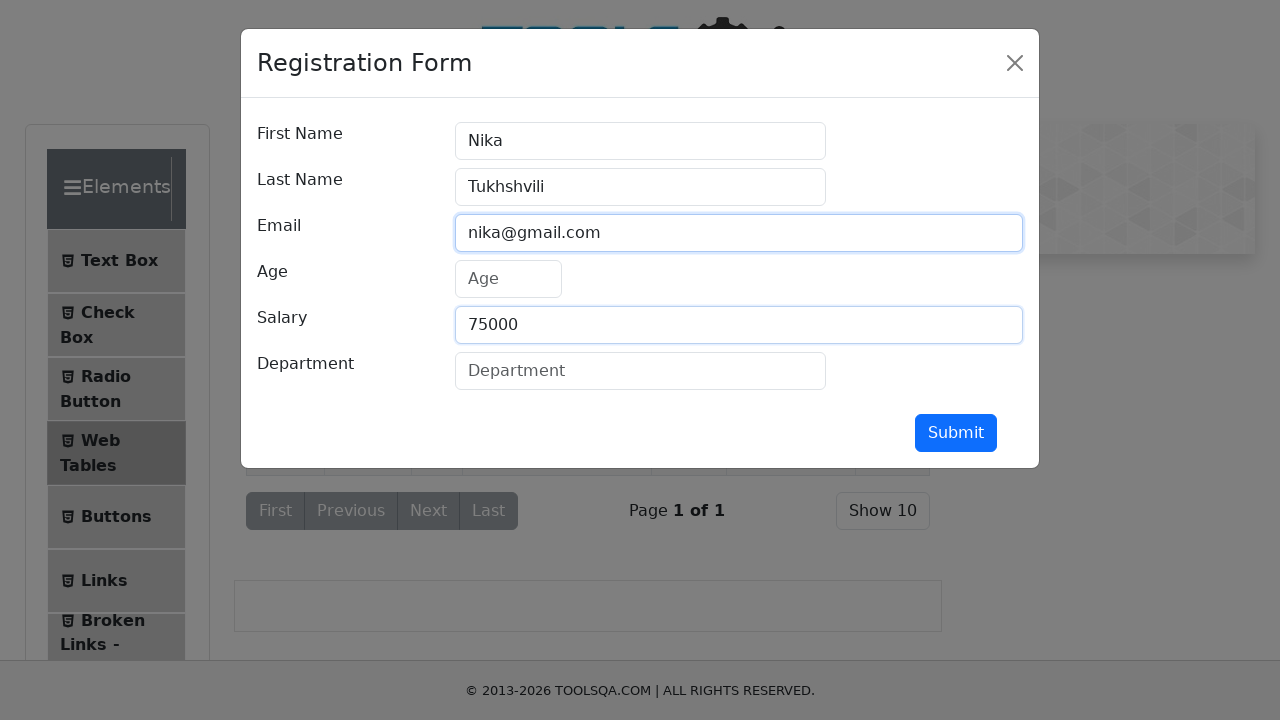

Filled department field with 'Engineering' on #department
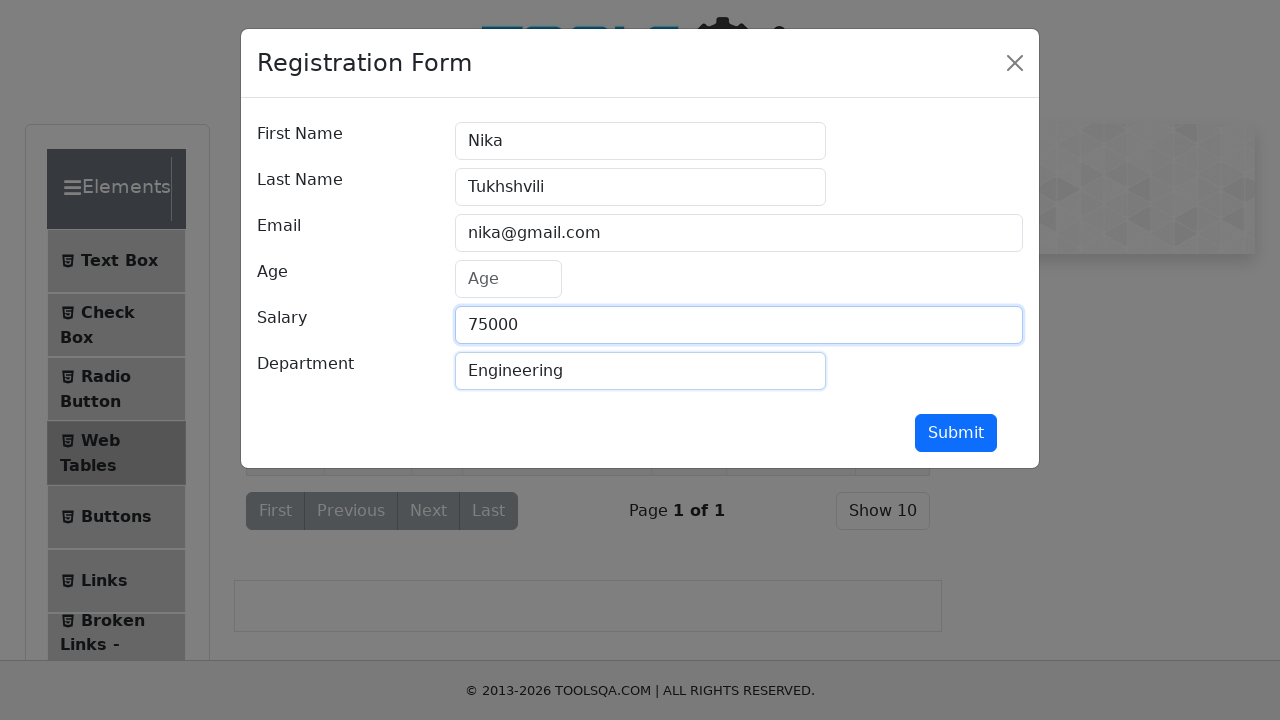

Clicked submit button to add new record to web table at (956, 433) on #submit
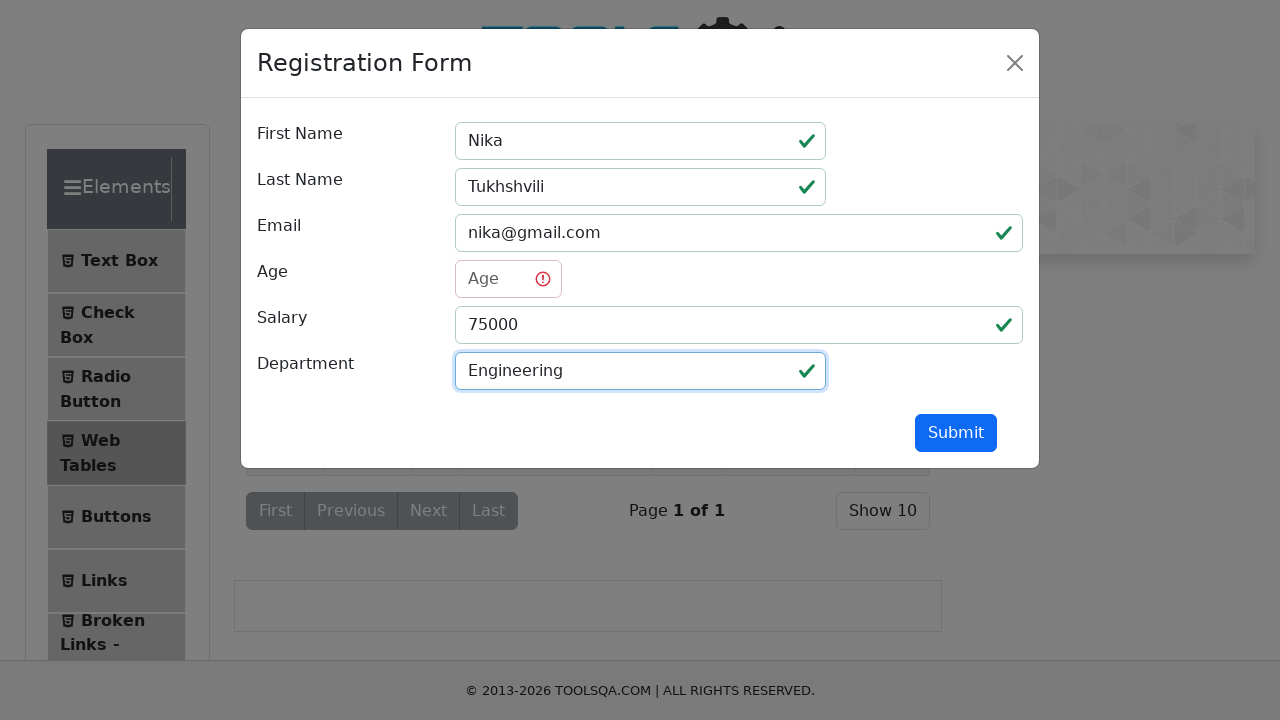

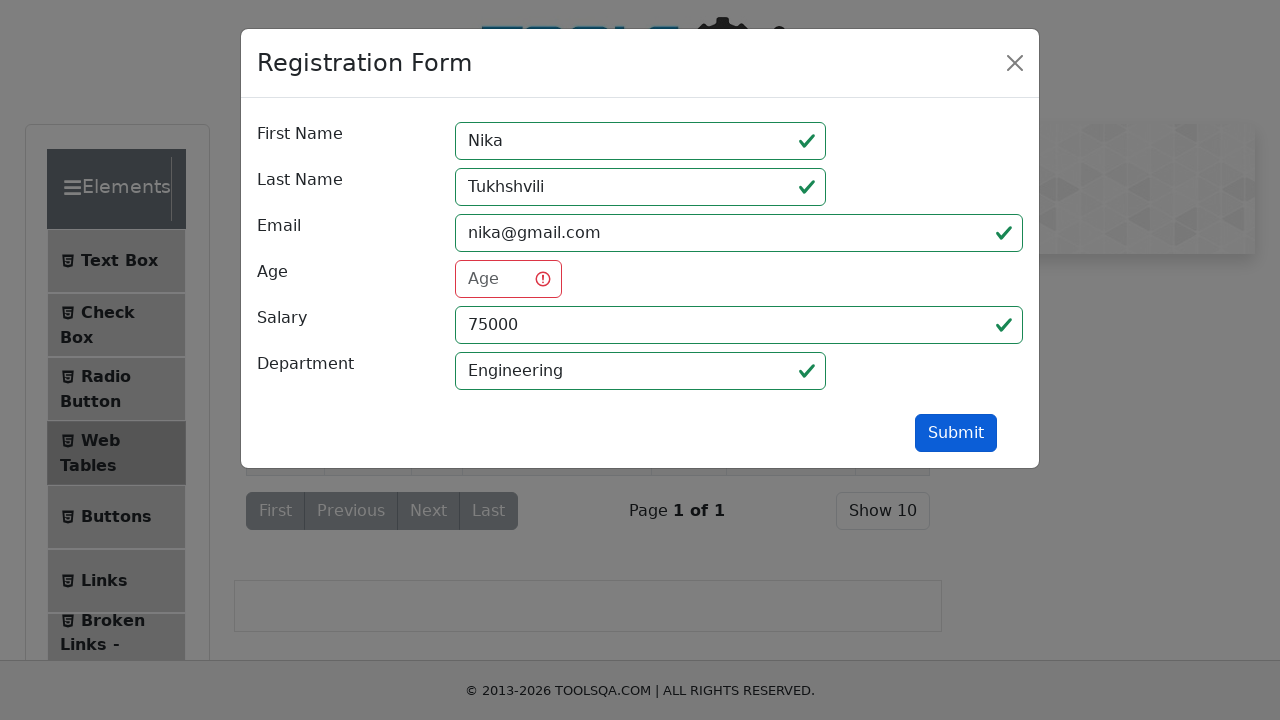